Tests checkbox functionality by navigating to a checkboxes page, finding all checkbox elements, and verifying that the second checkbox (which should be checked by default) is in the selected state.

Starting URL: http://the-internet.herokuapp.com/checkboxes

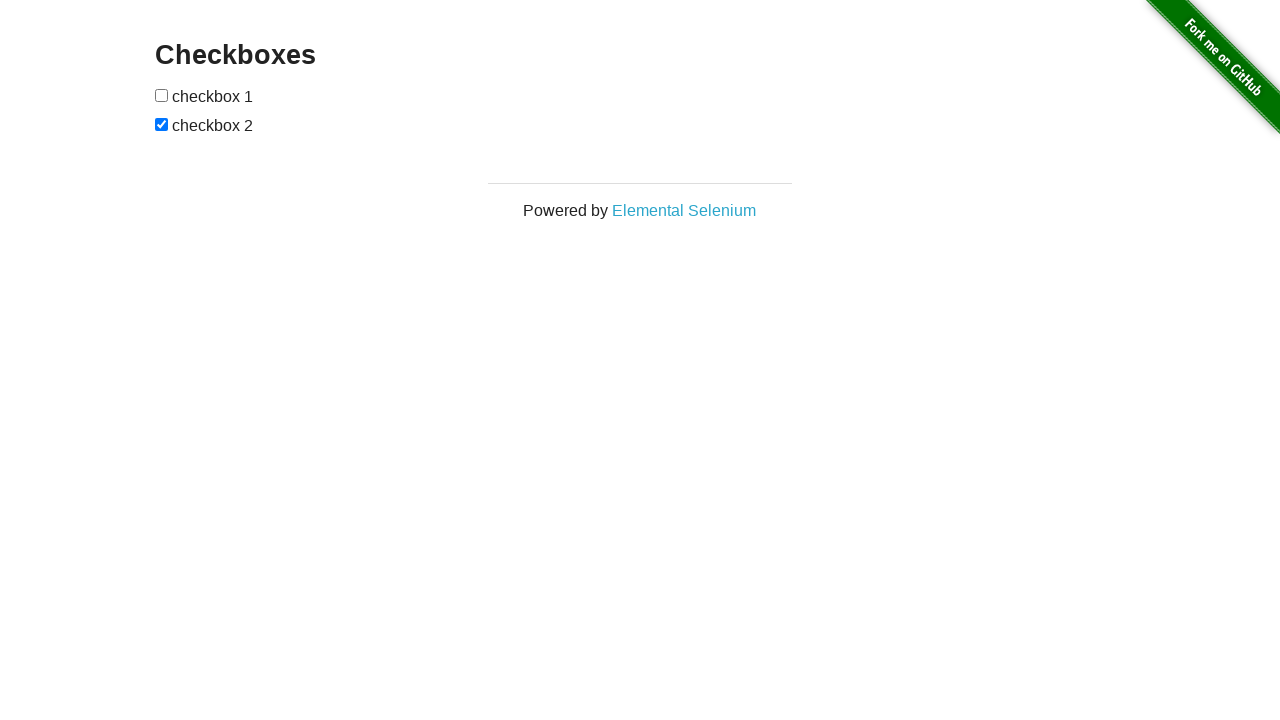

Waited for checkbox elements to load on the page
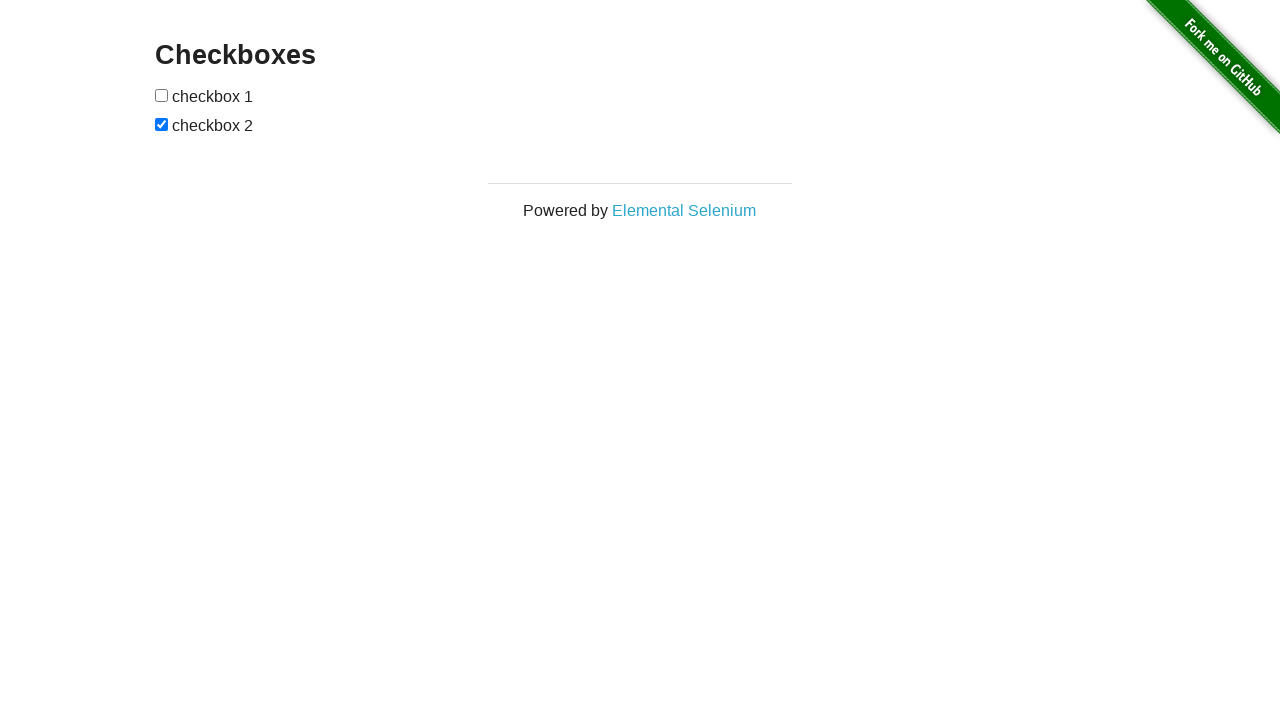

Located all checkbox elements on the page
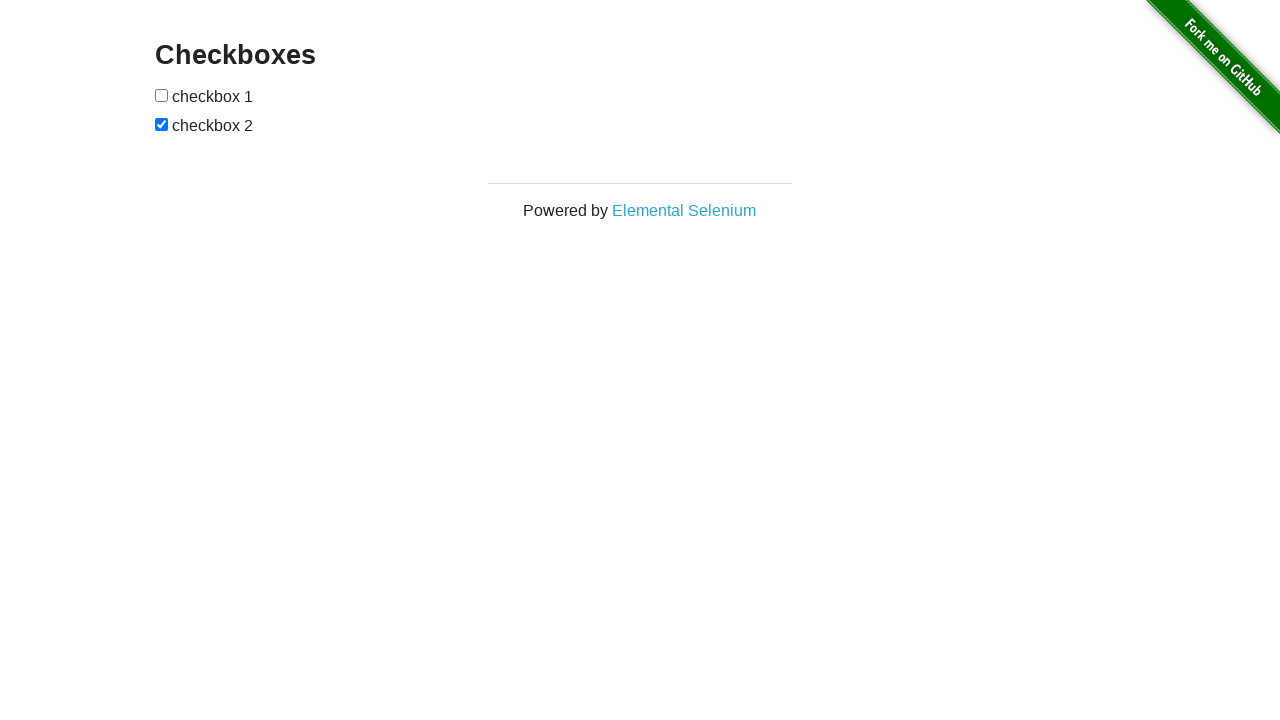

Verified that the second checkbox is checked by default
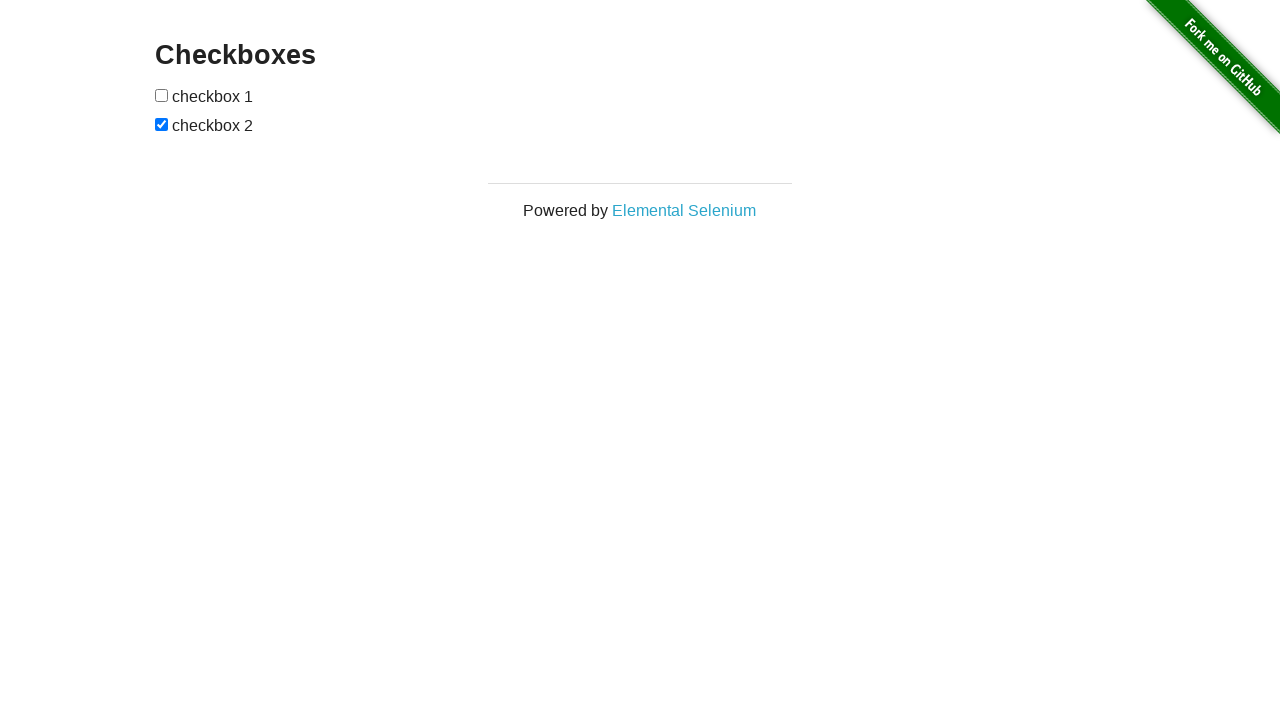

Verified that the first checkbox is not checked by default
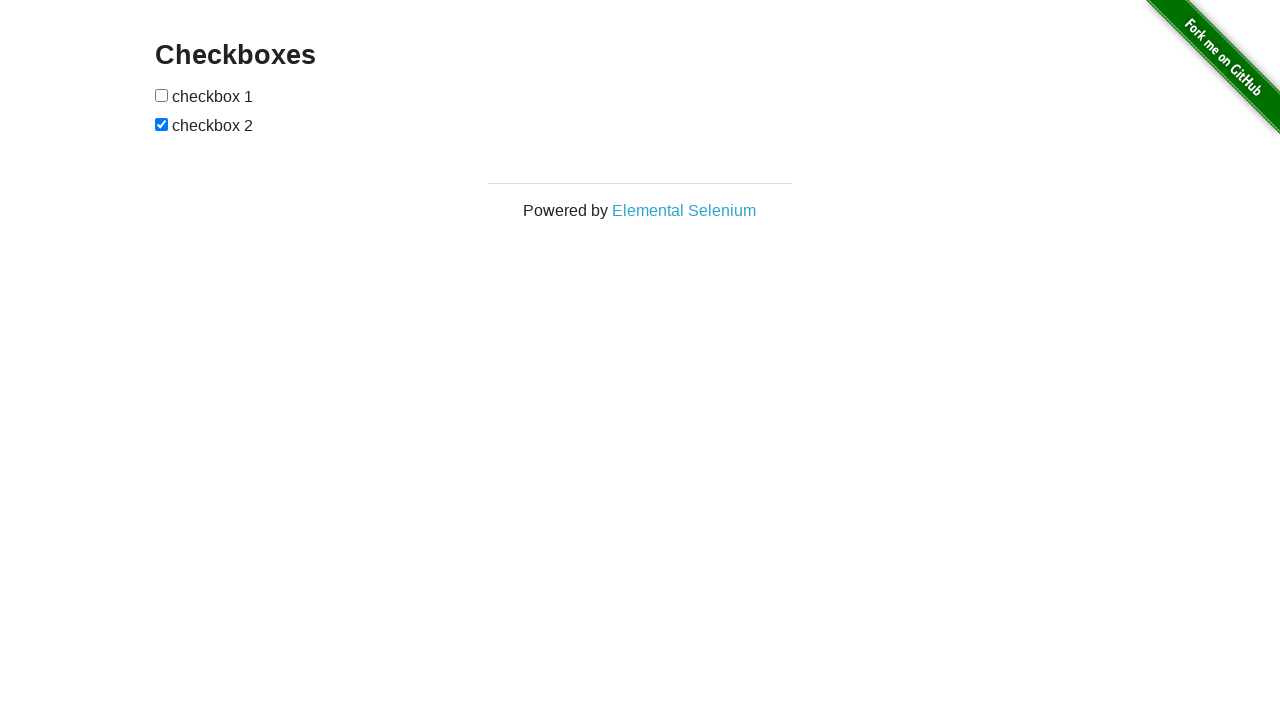

Clicked the first checkbox to check it at (162, 95) on input[type="checkbox"] >> nth=0
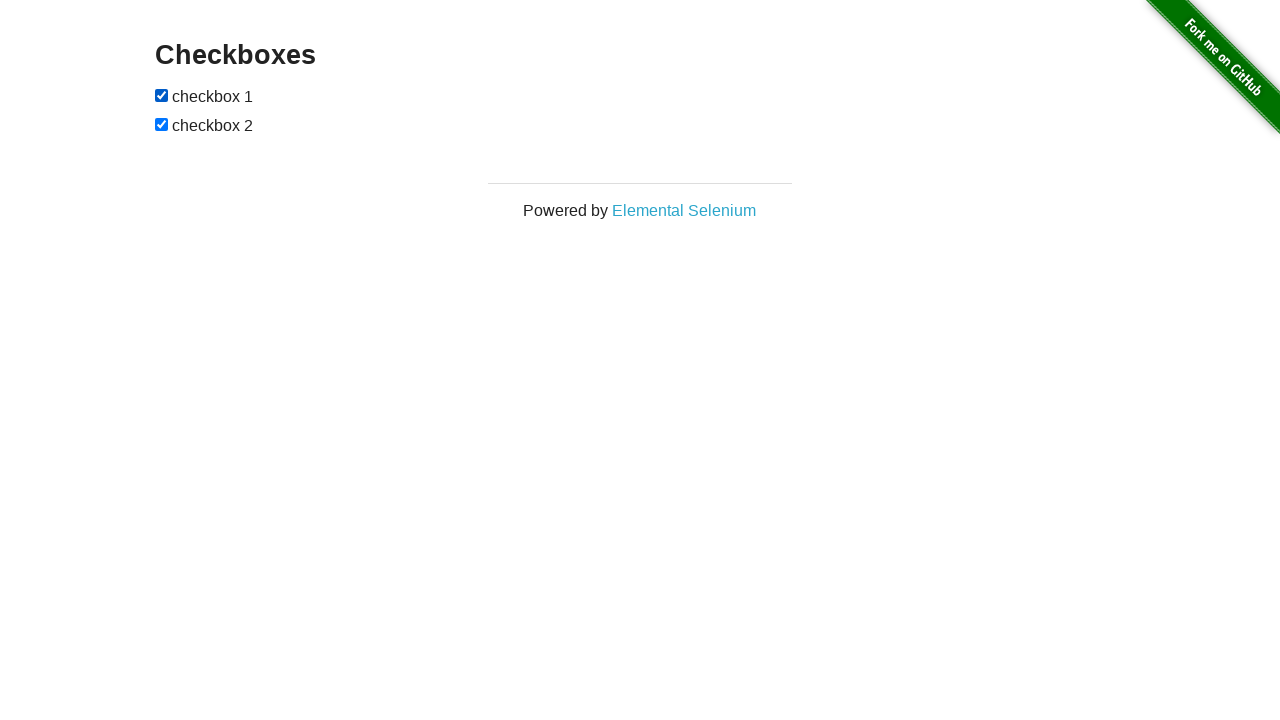

Verified that the first checkbox is now checked after clicking
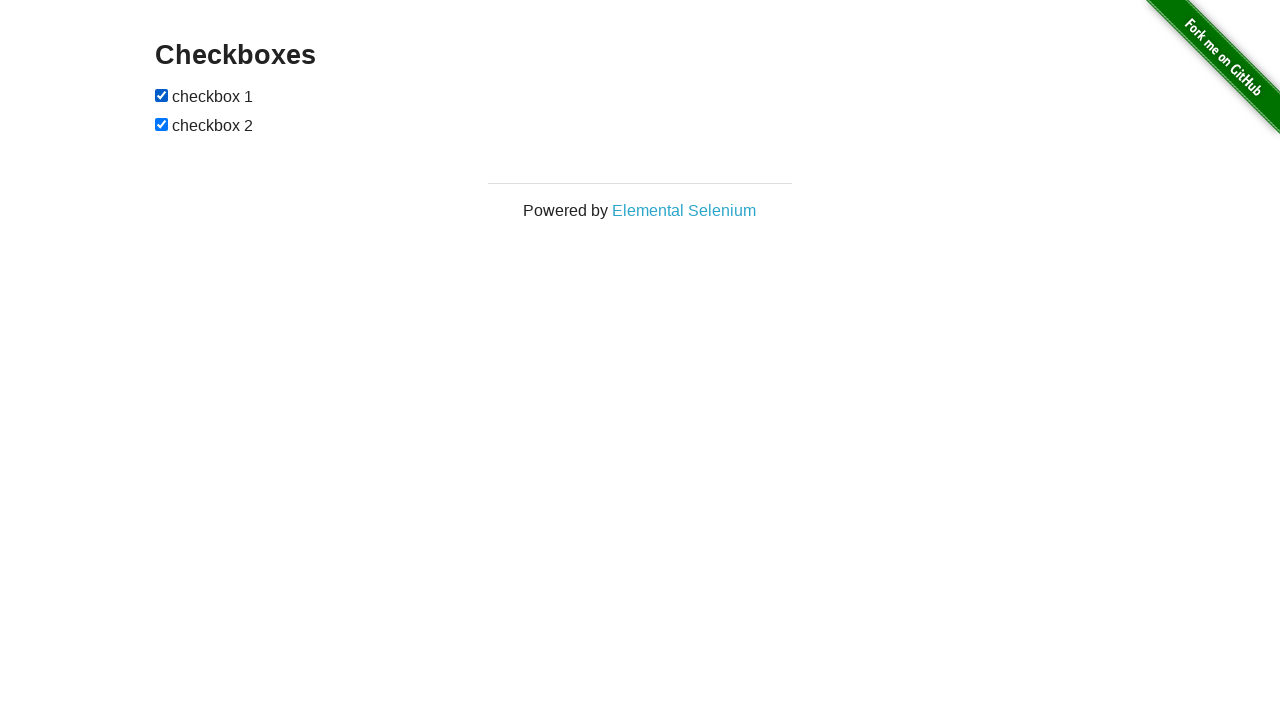

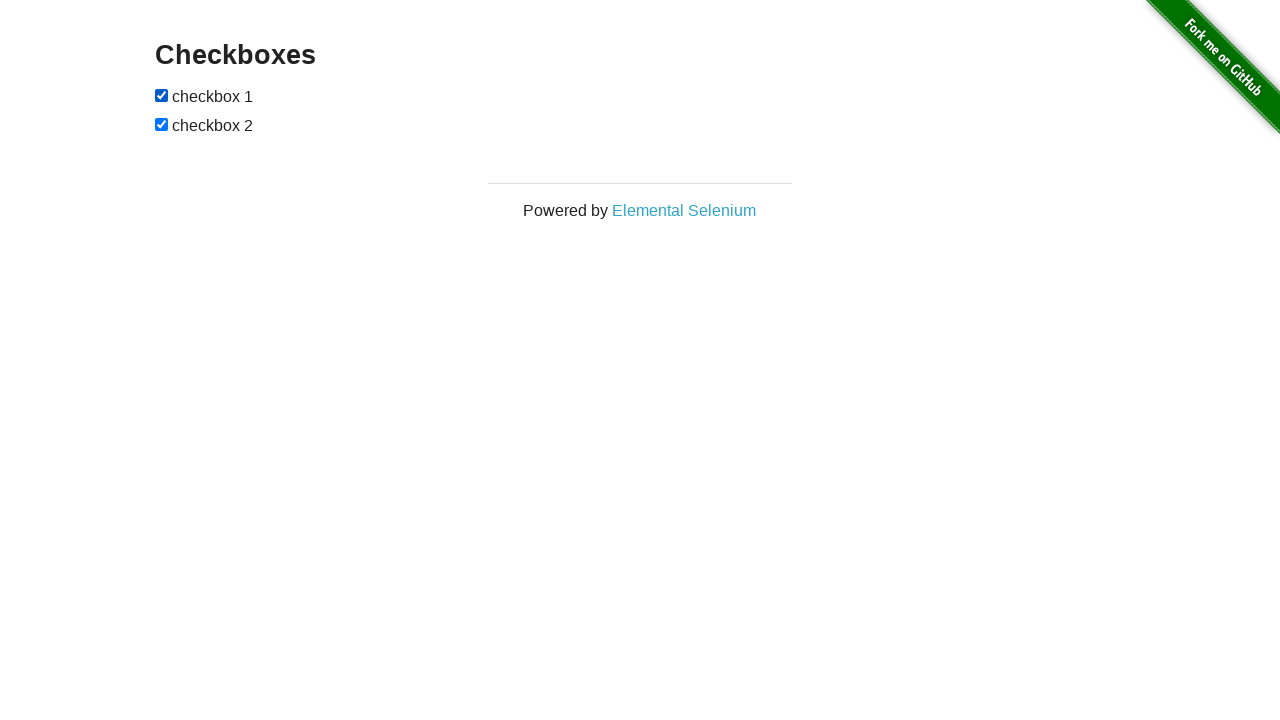